Tests dynamic controls page by interacting with a checkbox - clicking it to toggle its selected state

Starting URL: https://training-support.net/webelements/dynamic-controls

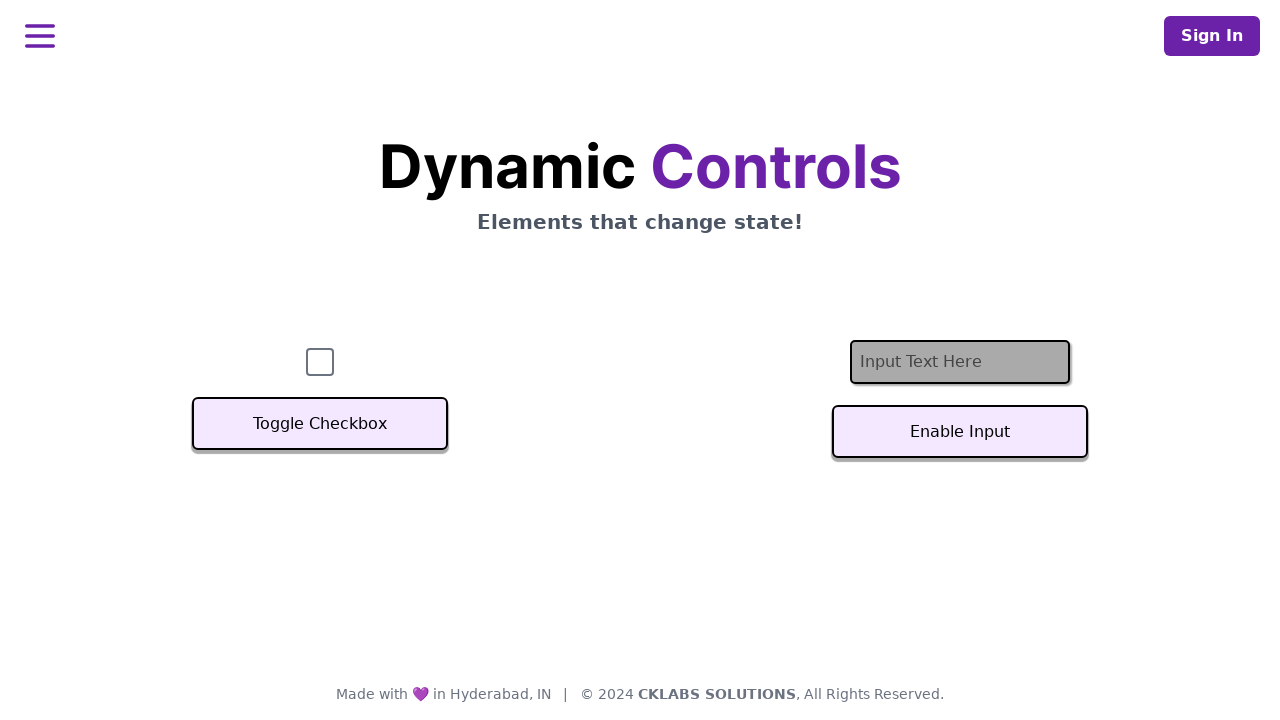

Navigated to dynamic controls page
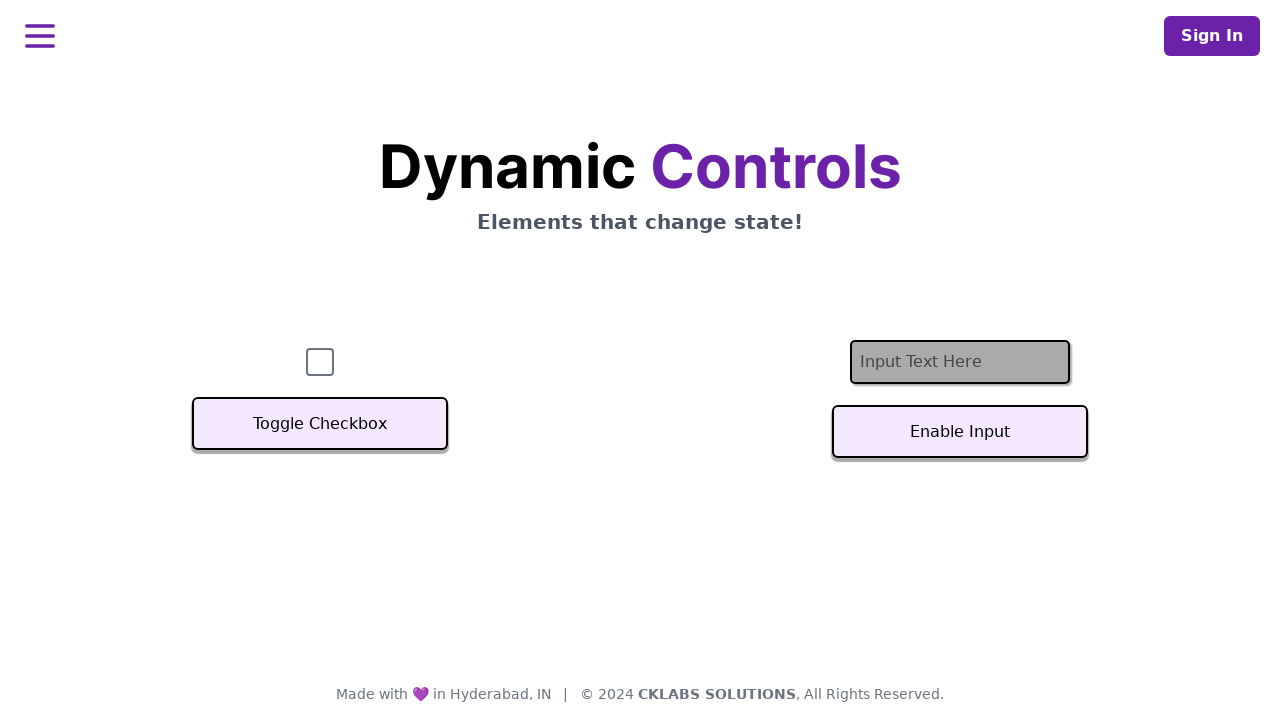

Clicked checkbox to toggle its selected state at (320, 362) on #checkbox
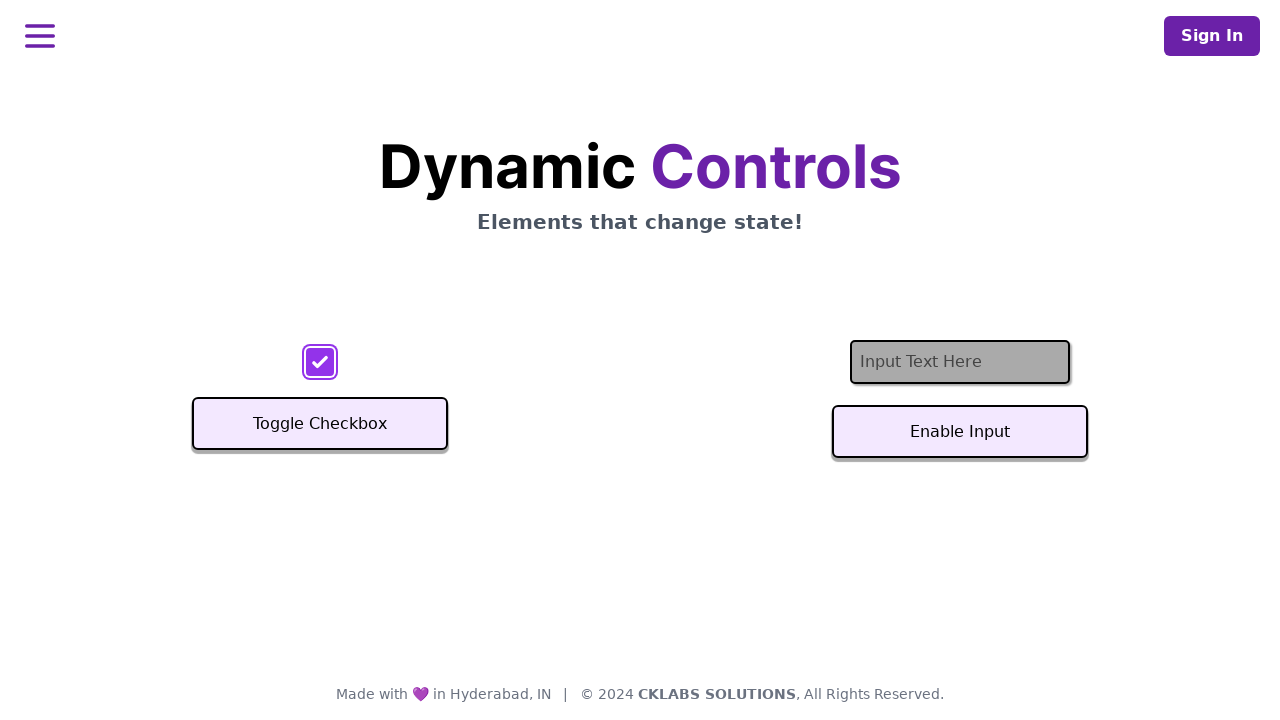

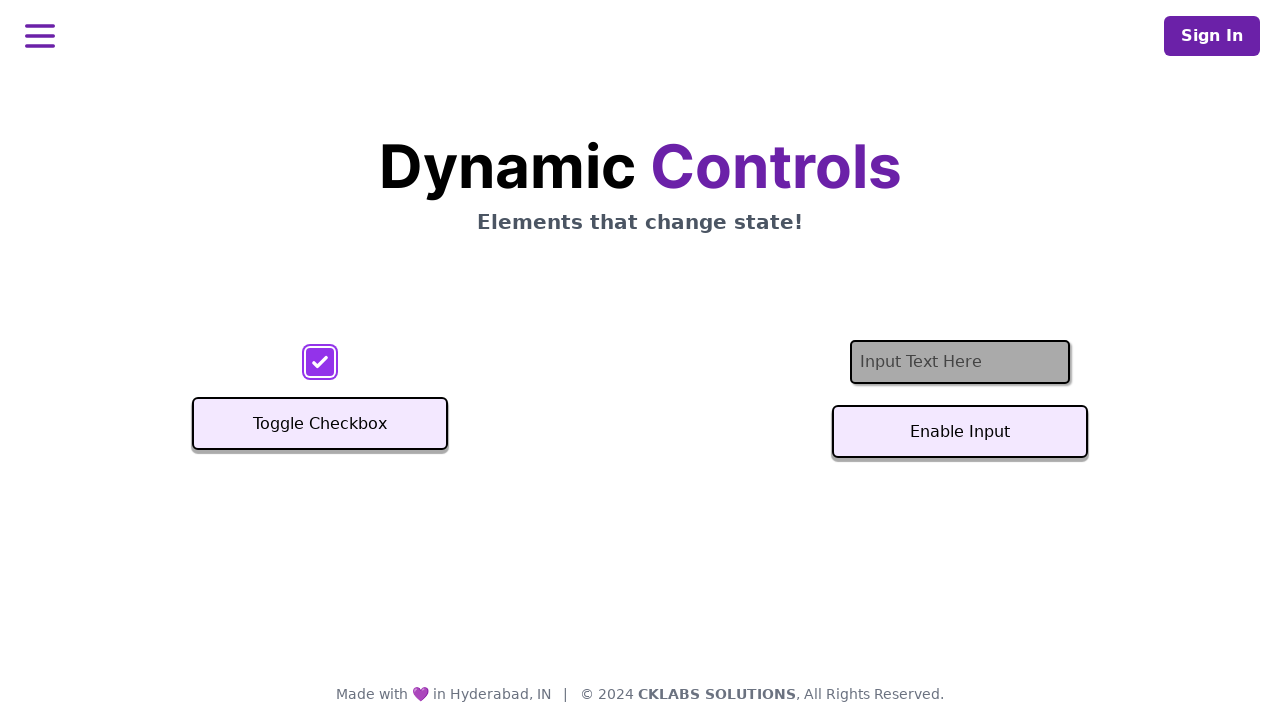